Tests email validation by entering an invalid email format and checking focus behavior

Starting URL: http://intershop5.skillbox.ru/register/

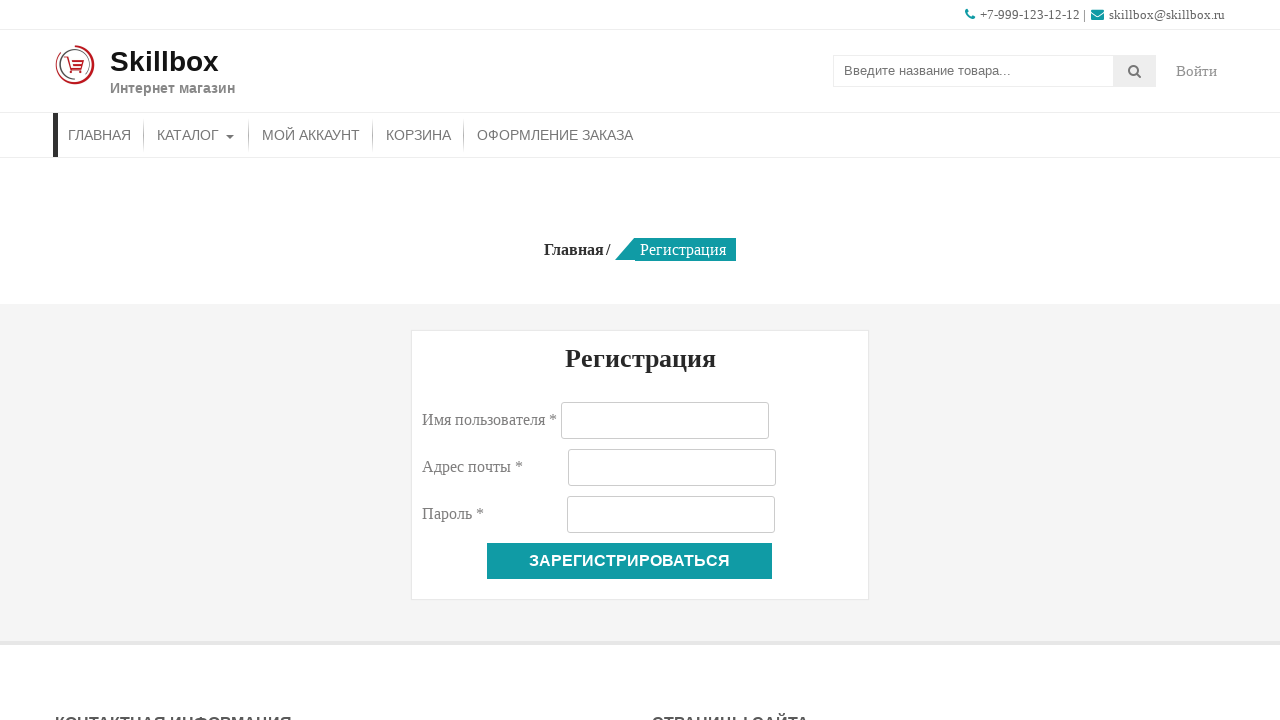

Filled username field with 'testuser456' on #reg_username
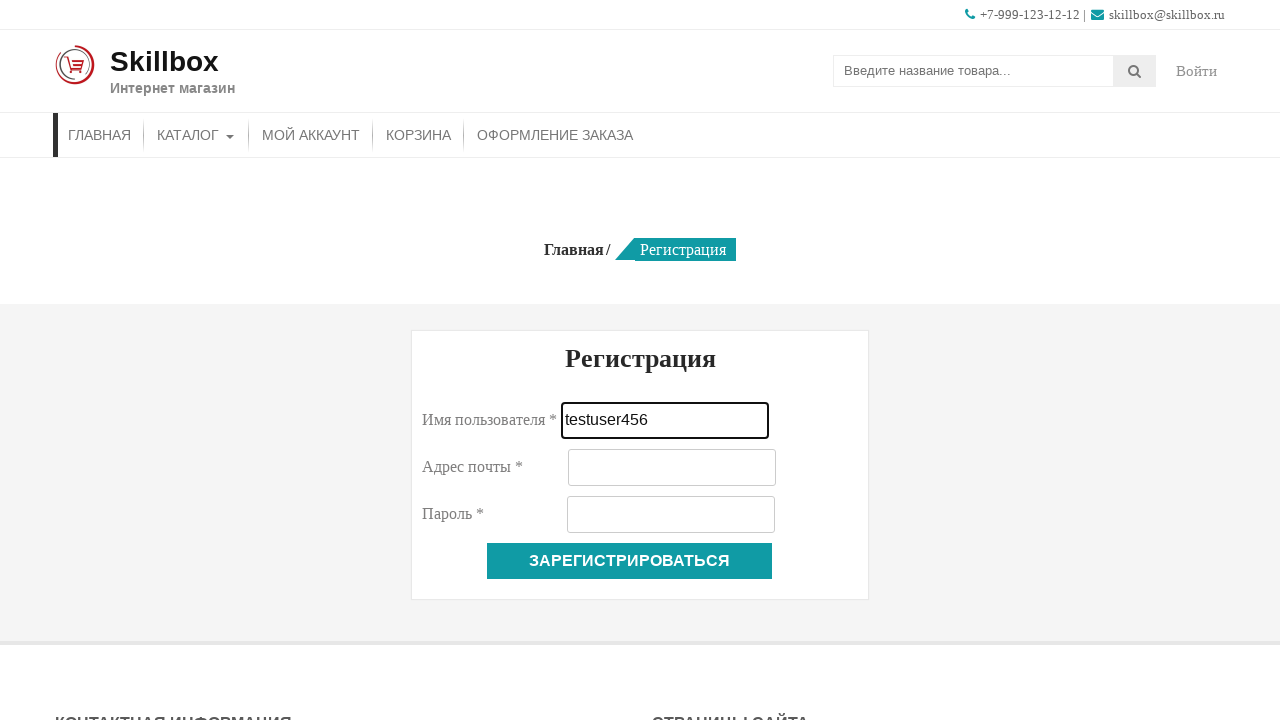

Filled email field with invalid format '123456' on #reg_email
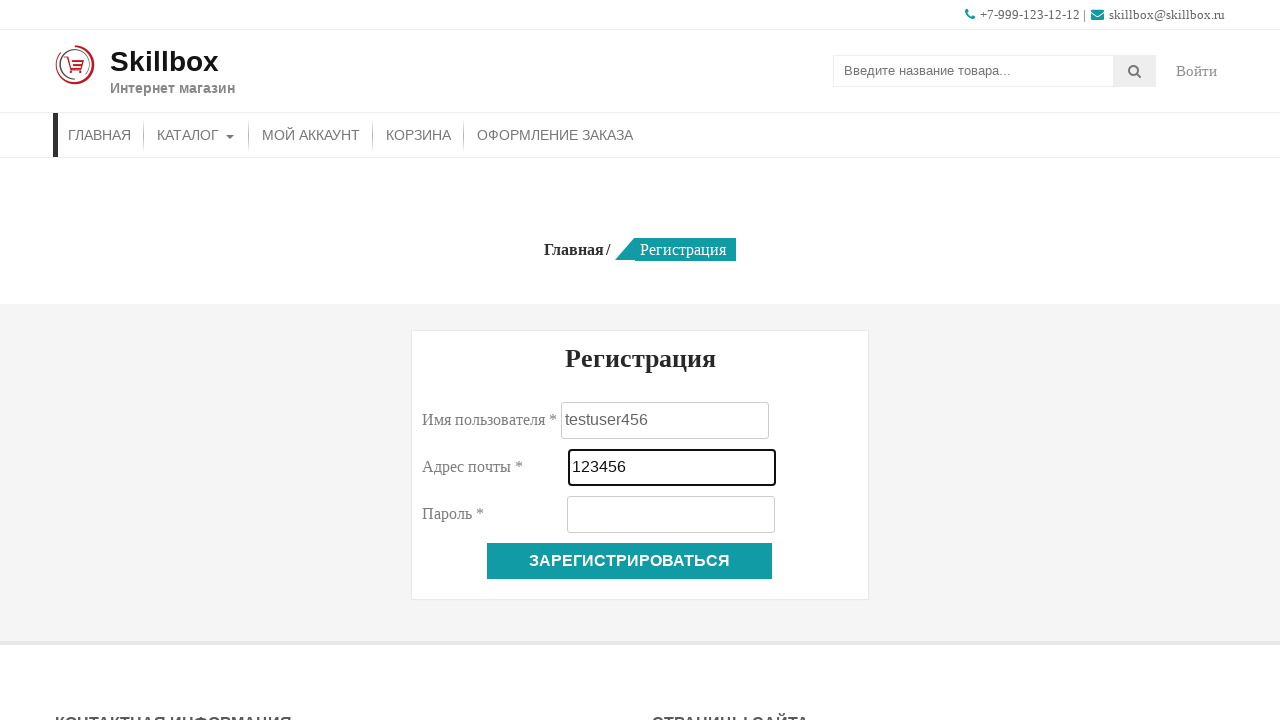

Filled password field with 'TestPass123' on #reg_password
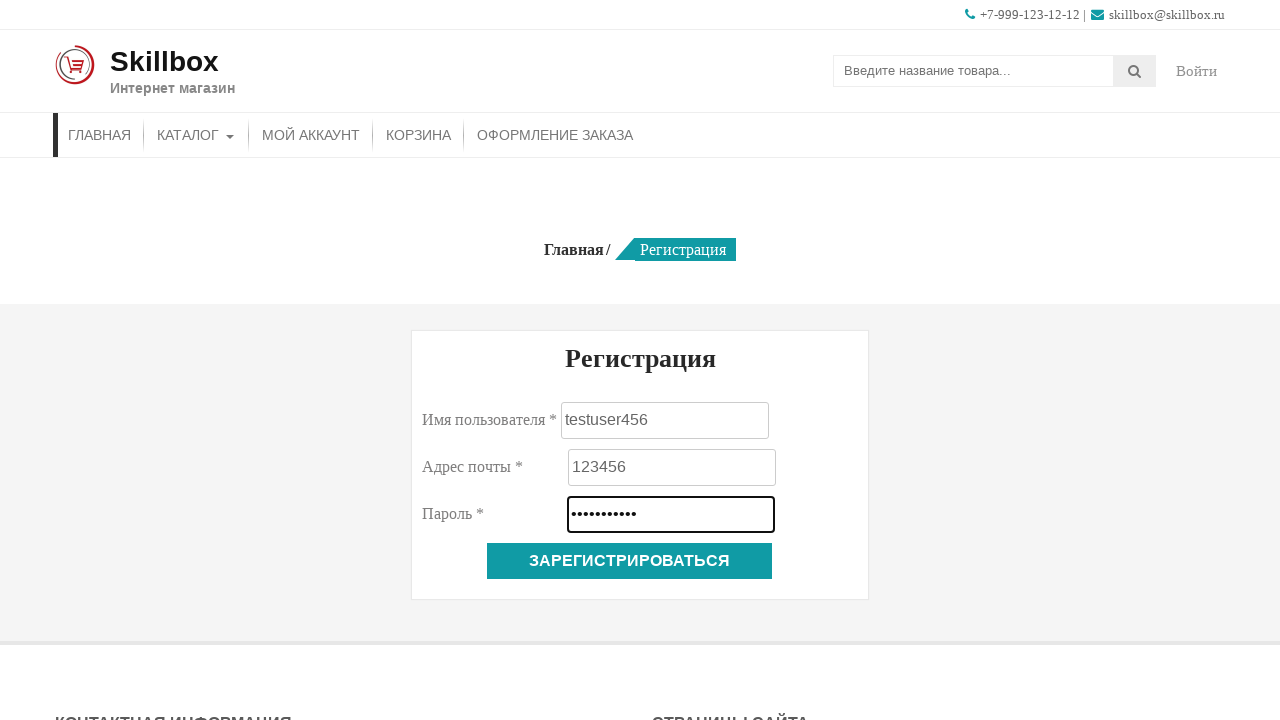

Clicked registration submit button to test email validation at (630, 561) on .woocommerce-form-register__submit
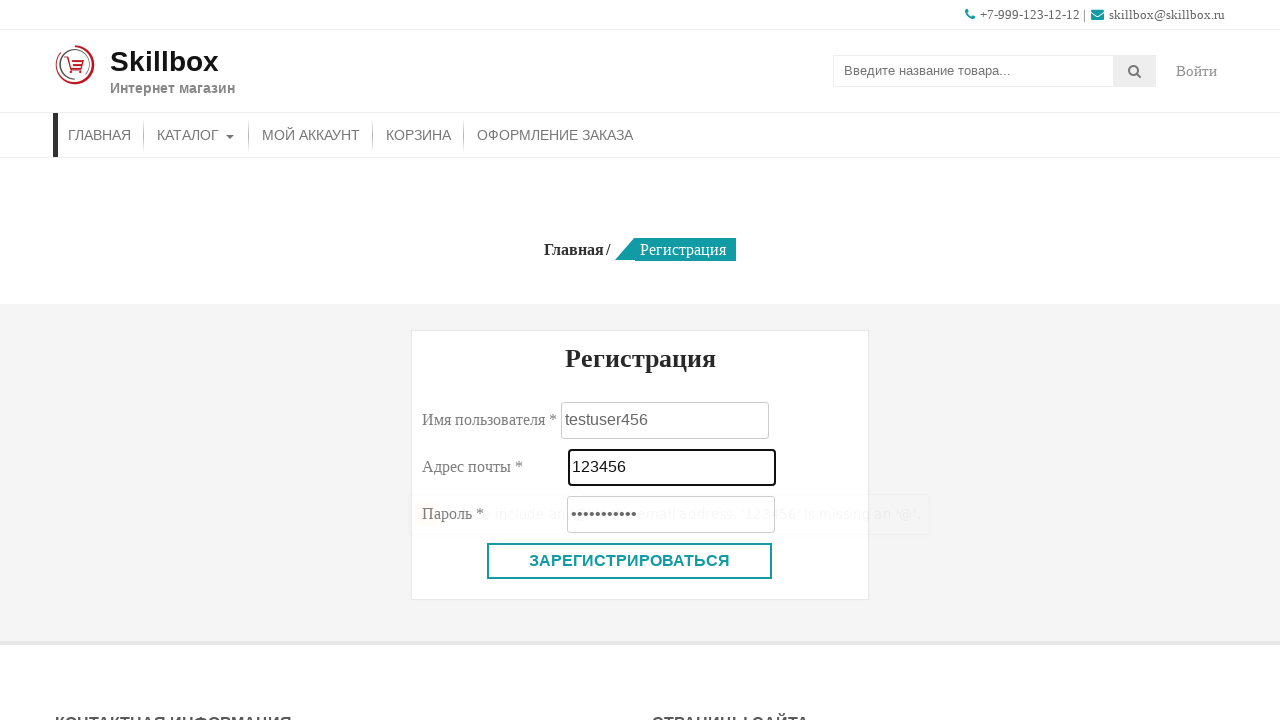

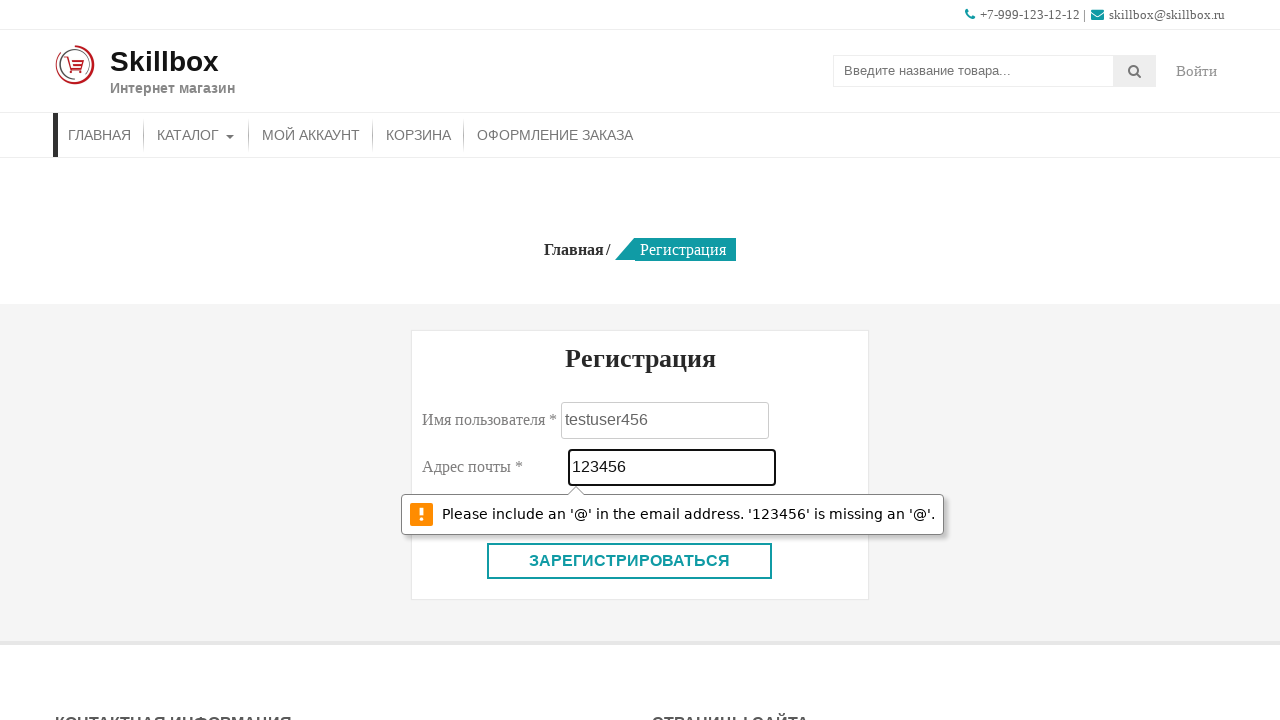